Tests browser notification popup functionality by clicking a button that triggers browser notifications

Starting URL: https://demoapps.qspiders.com/ui/browserNot?sublist=0

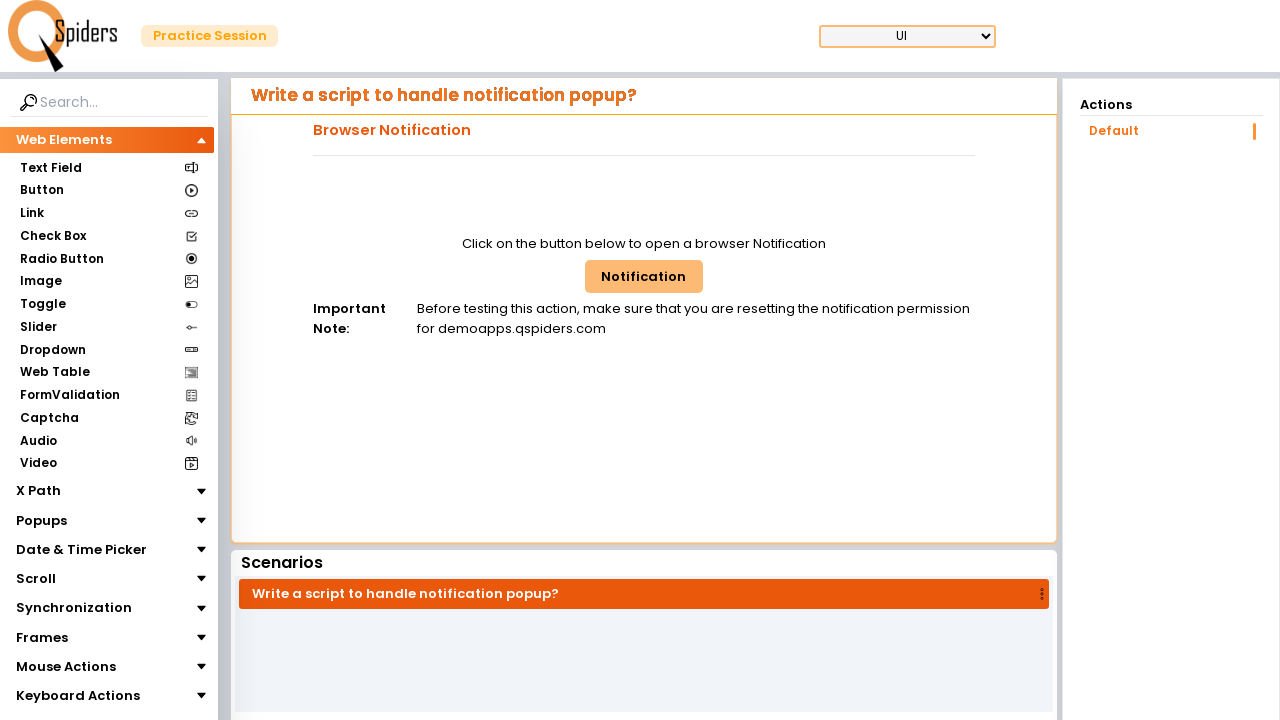

Navigated to browser notification demo page
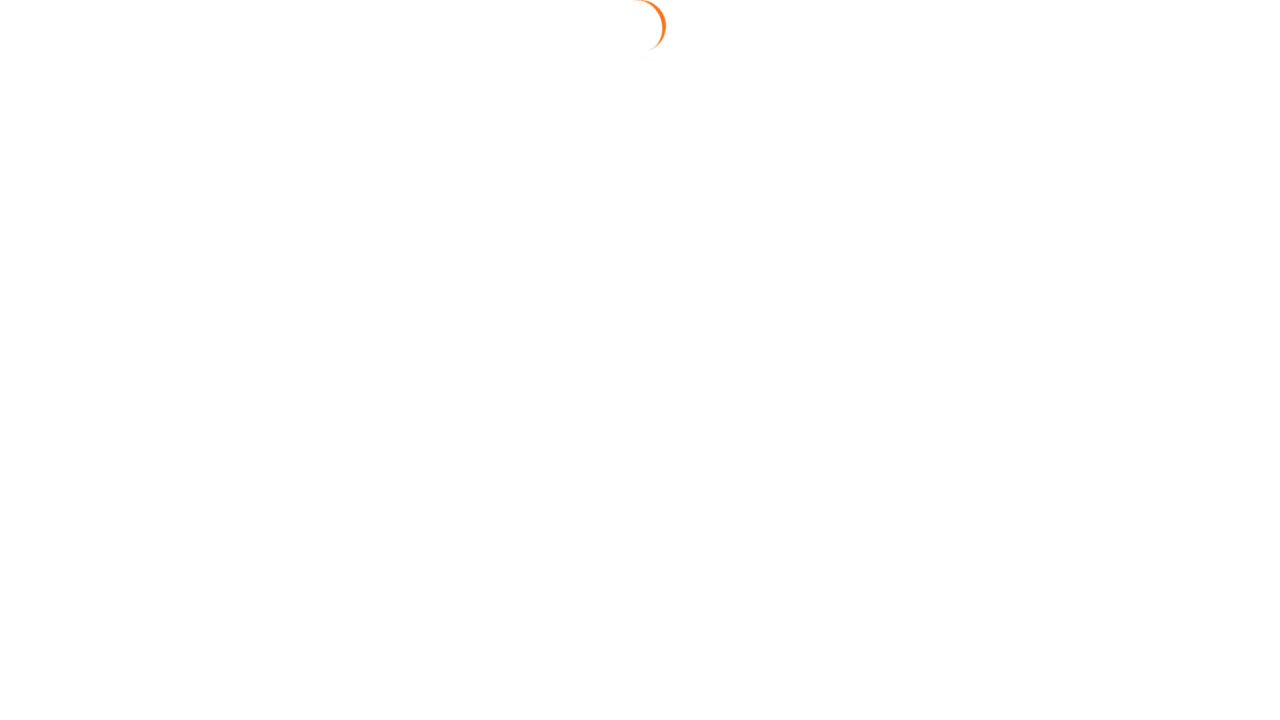

Clicked button to trigger browser notification at (644, 276) on #browNotButton
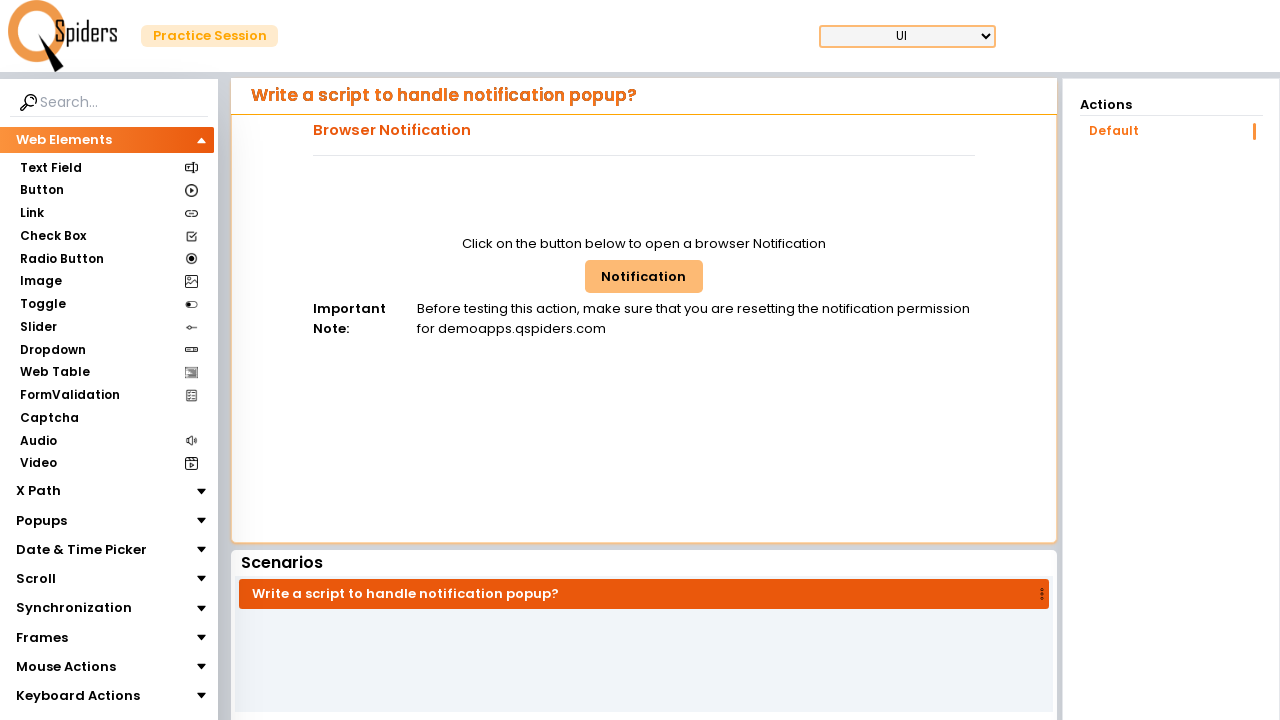

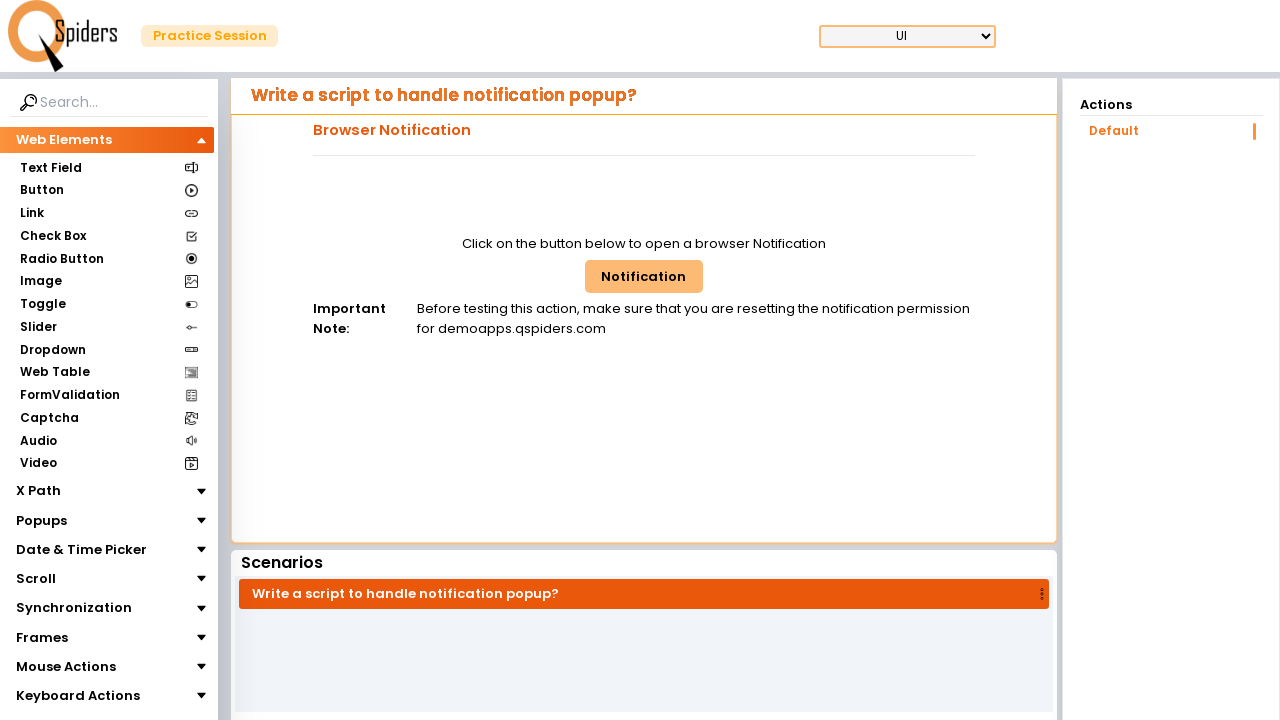